Tests clicking button 6 on a multiple buttons page and verifying the result message appears

Starting URL: http://practice.cydeo.com/multiple_buttons

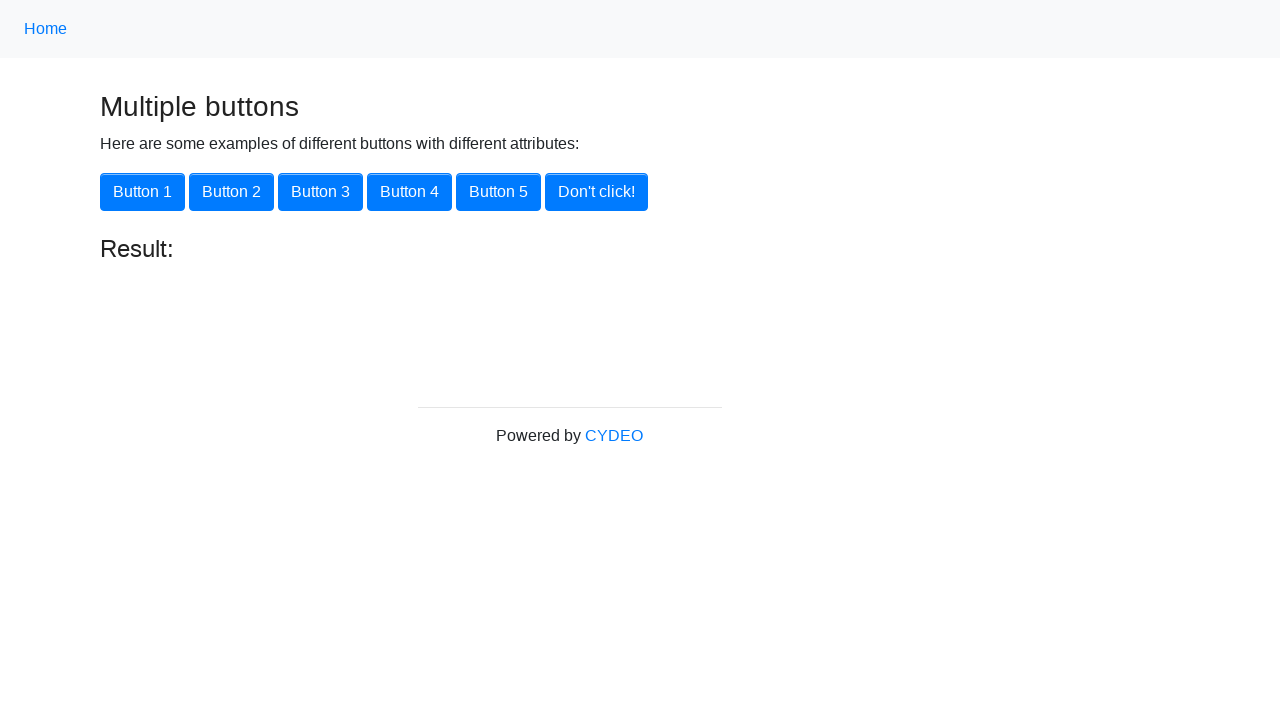

Clicked button 6 at (596, 192) on button[onclick='button6()']
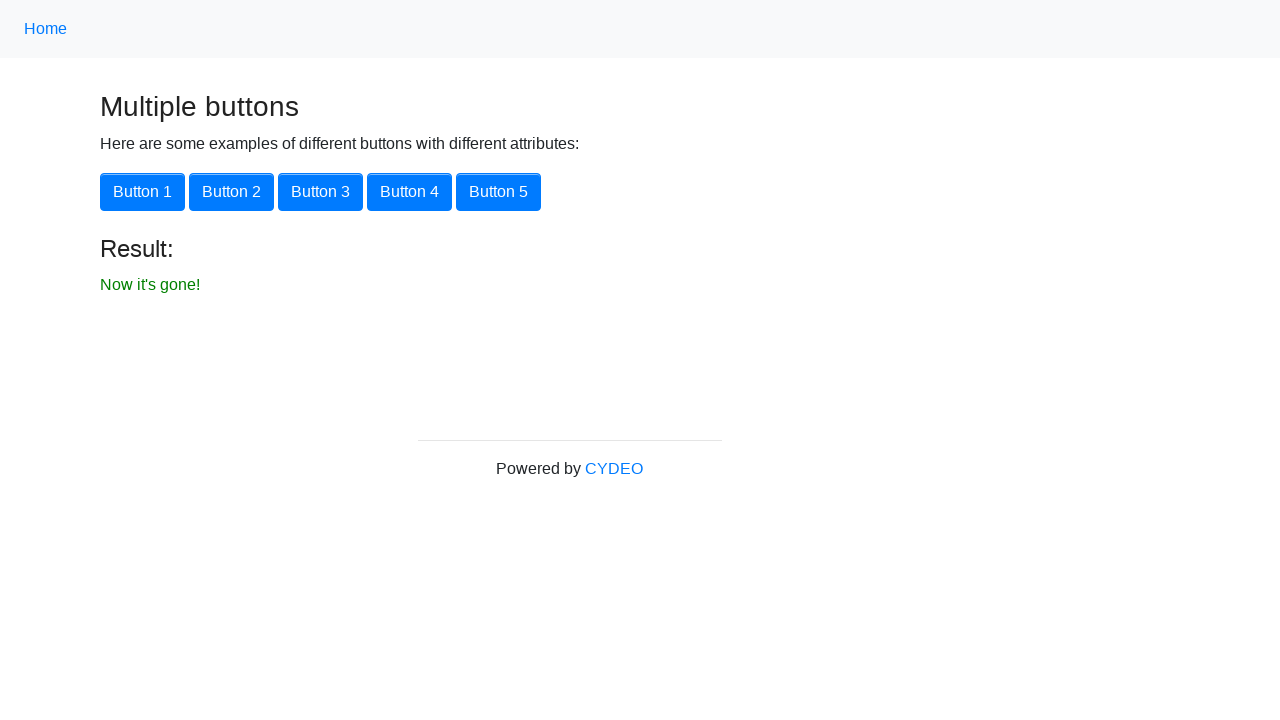

Result message appeared
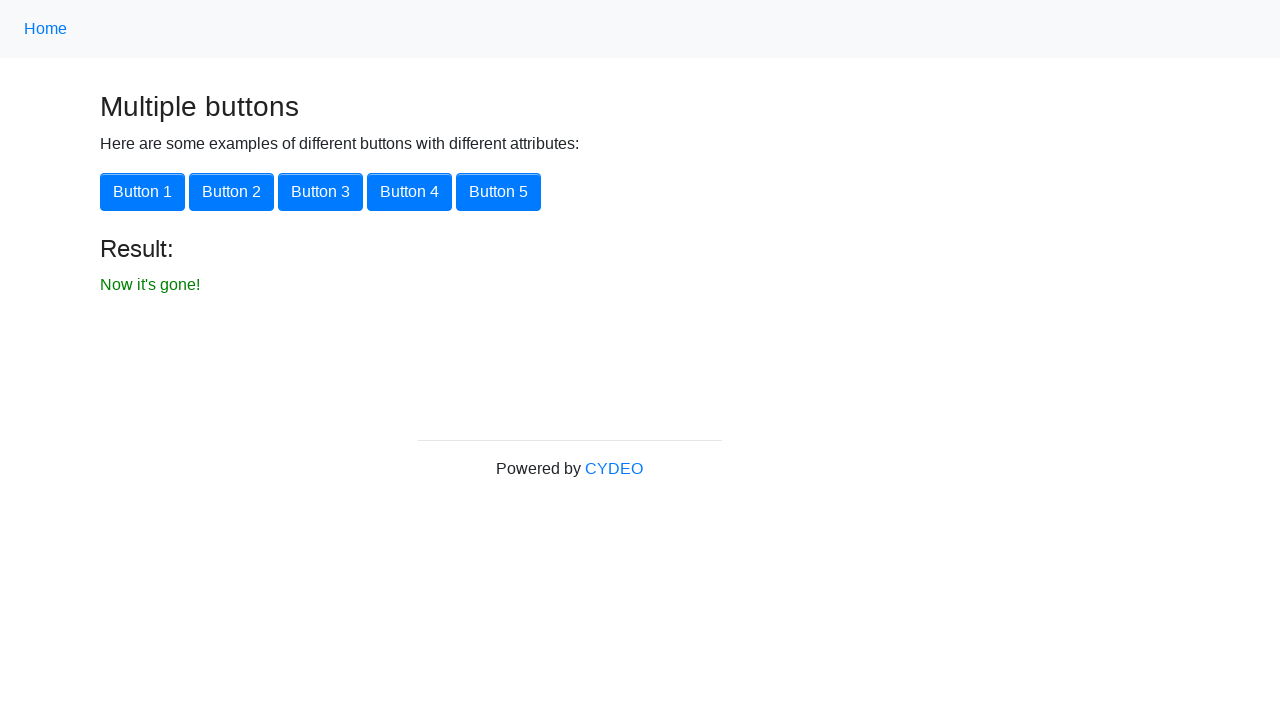

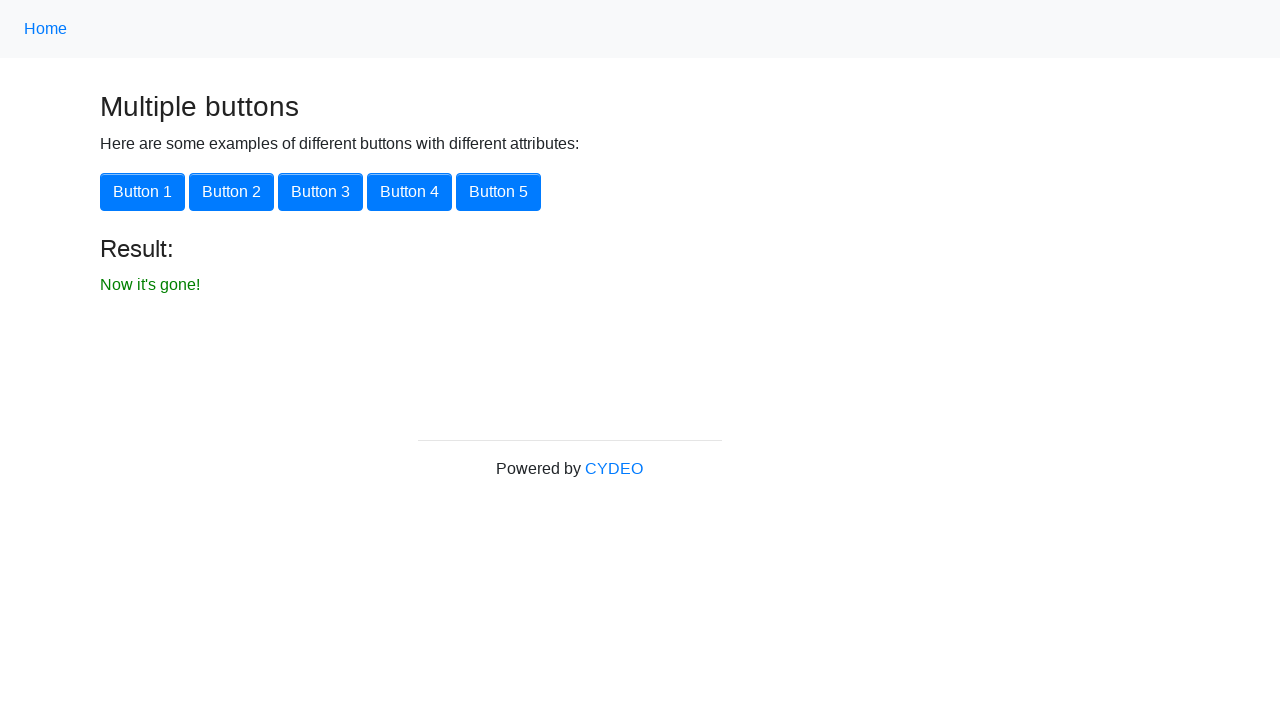